Tests tab/window handling by opening multiple new tabs and switching between them

Starting URL: https://training-support.net/webelements/tabs

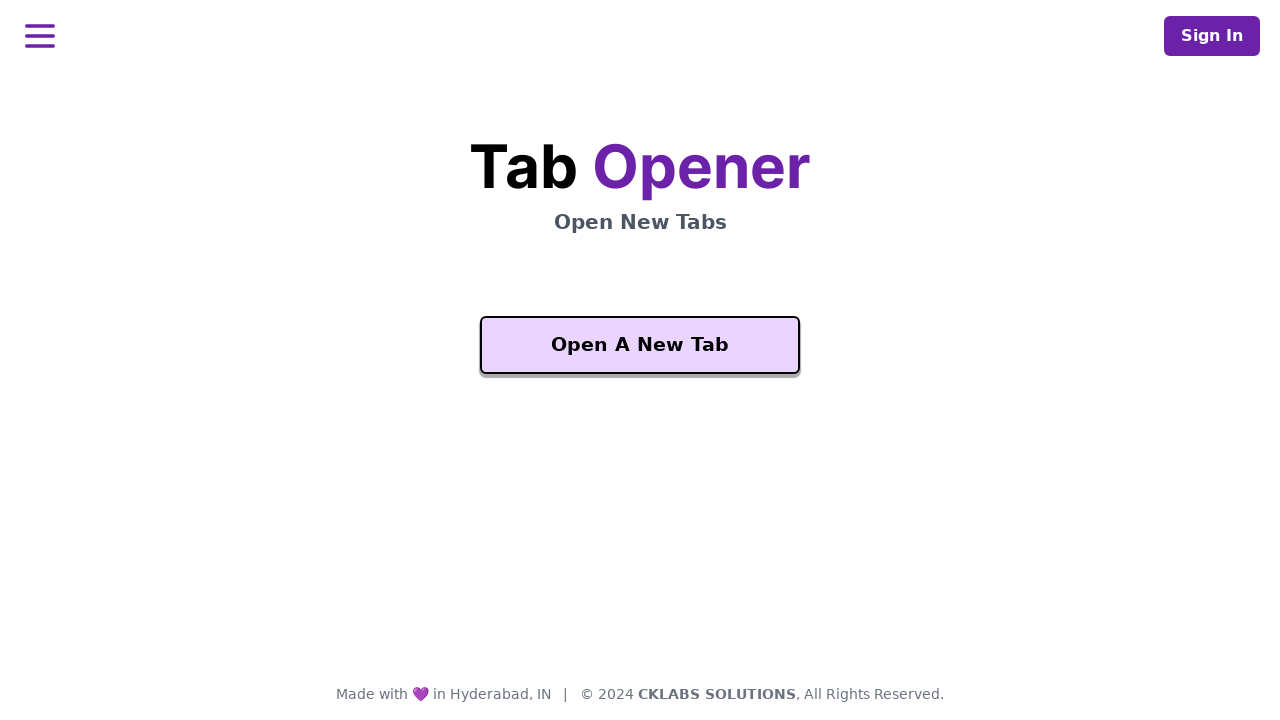

Clicked 'Open A New Tab' button to open first new tab at (640, 345) on xpath=//button[text()='Open A New Tab']
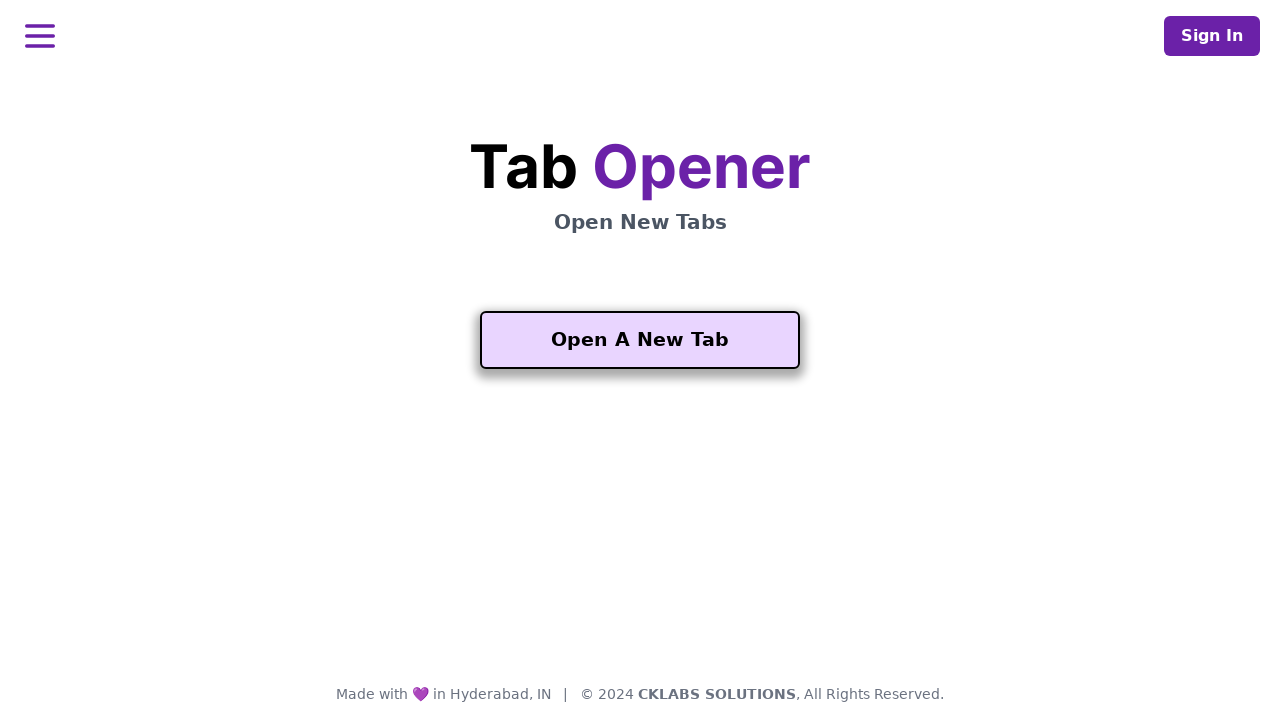

Clicked 'Open A New Tab' button and waited for new page to open at (640, 340) on xpath=//button[text()='Open A New Tab']
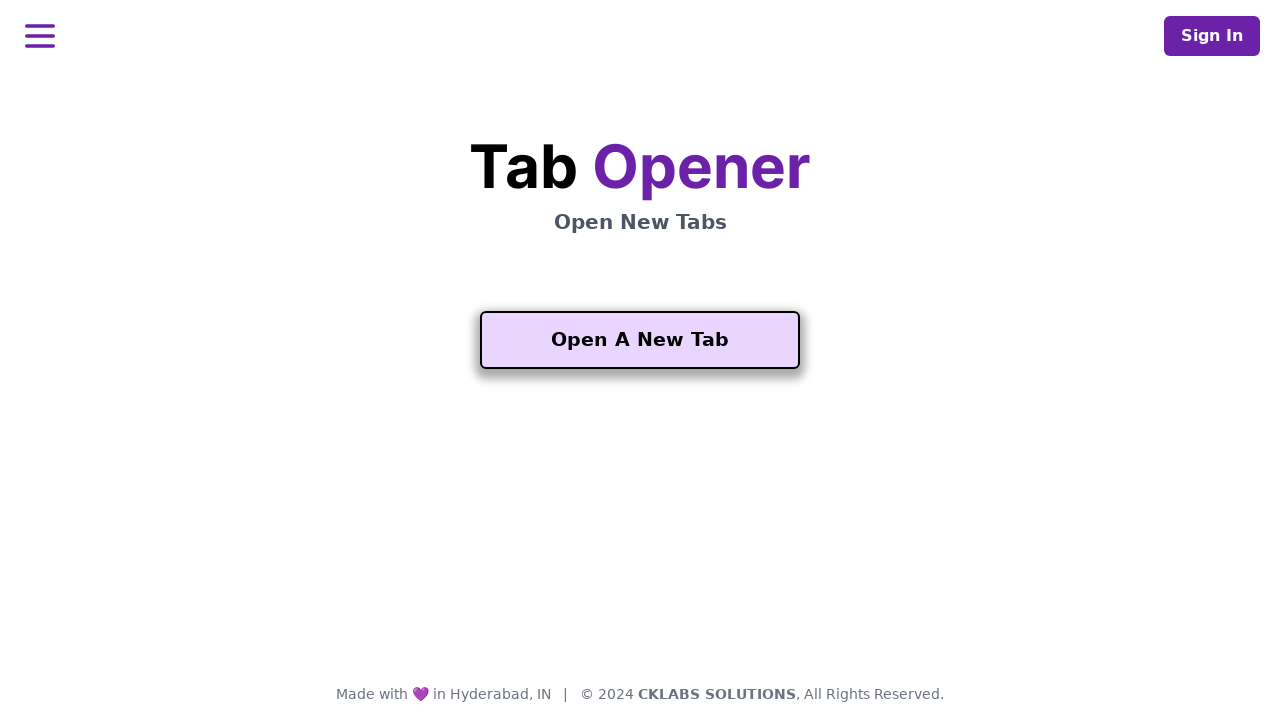

Switched to the newly opened second tab
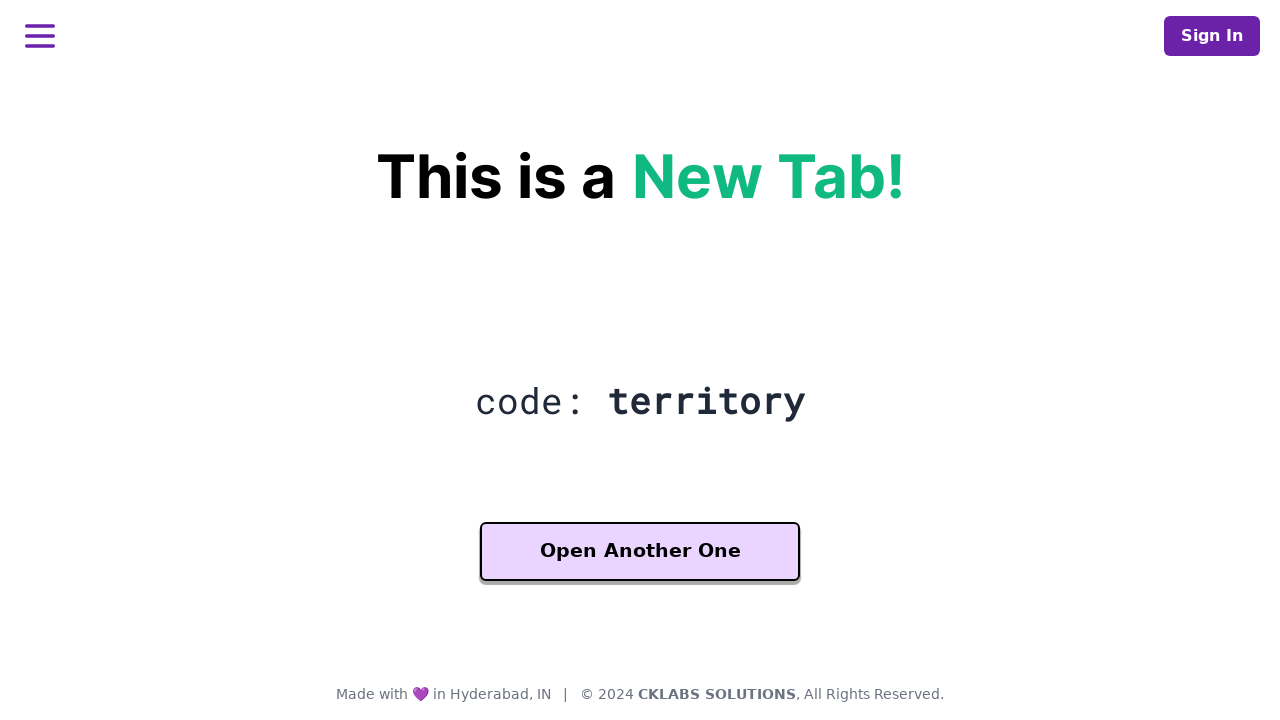

Waited for 'Another One' button to load in second tab
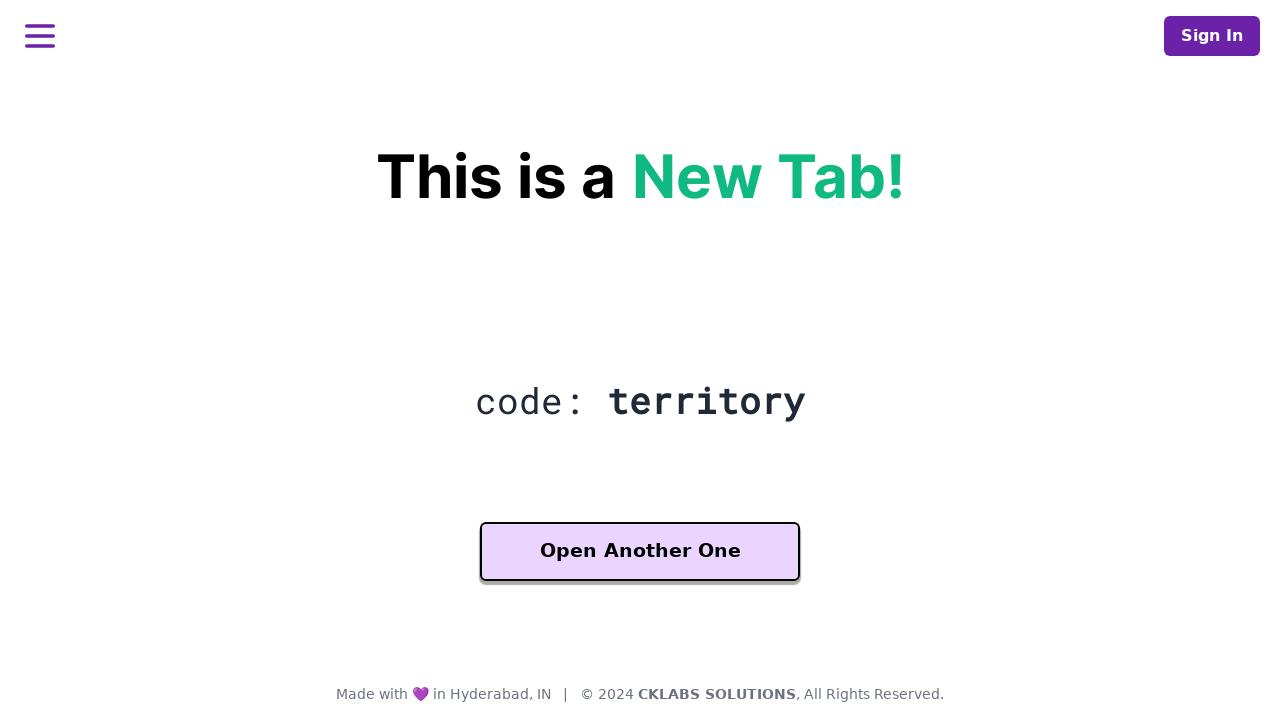

Clicked 'Another One' button and waited for third tab to open at (640, 552) on xpath=//button[contains(text(), 'Another One')]
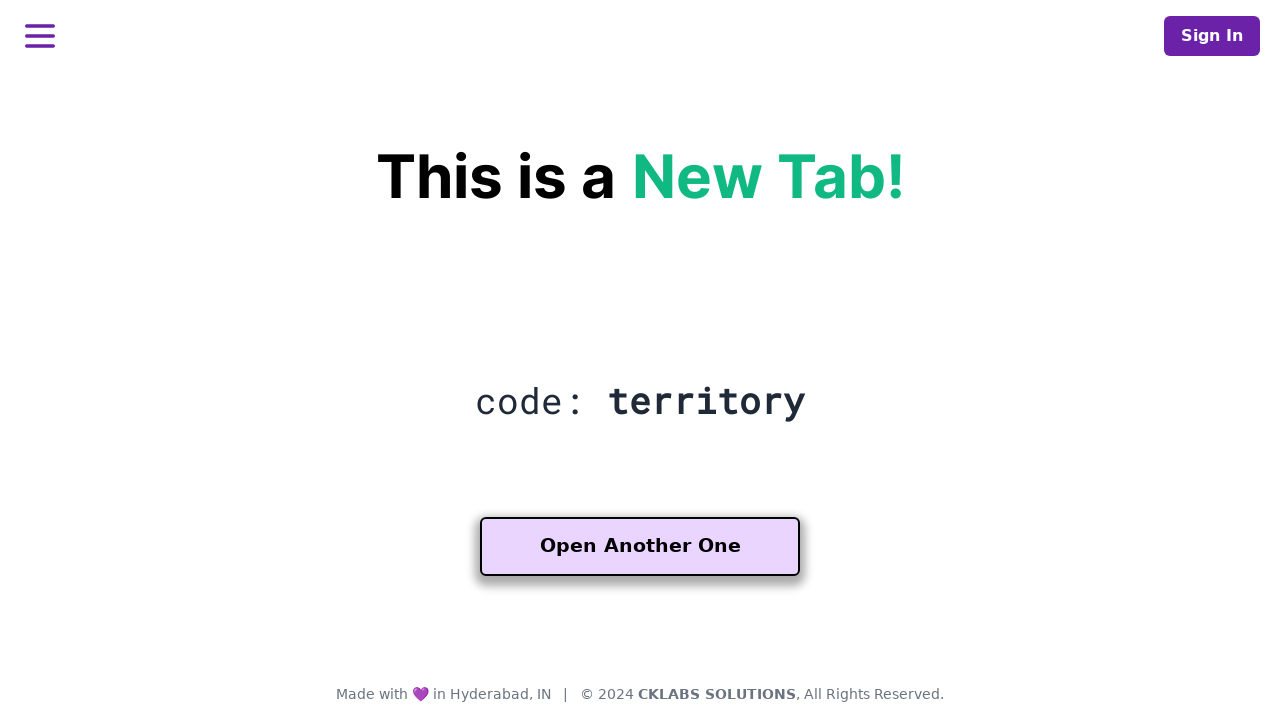

Switched to the newly opened third tab
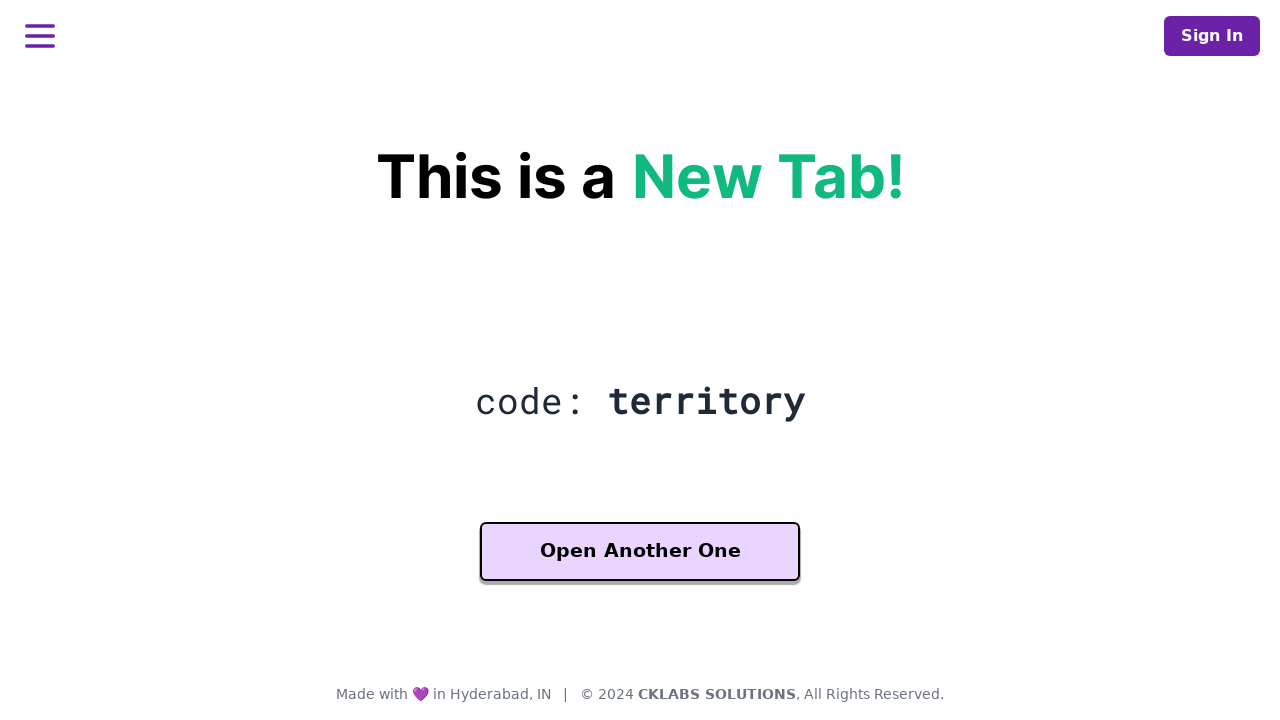

Third tab fully loaded
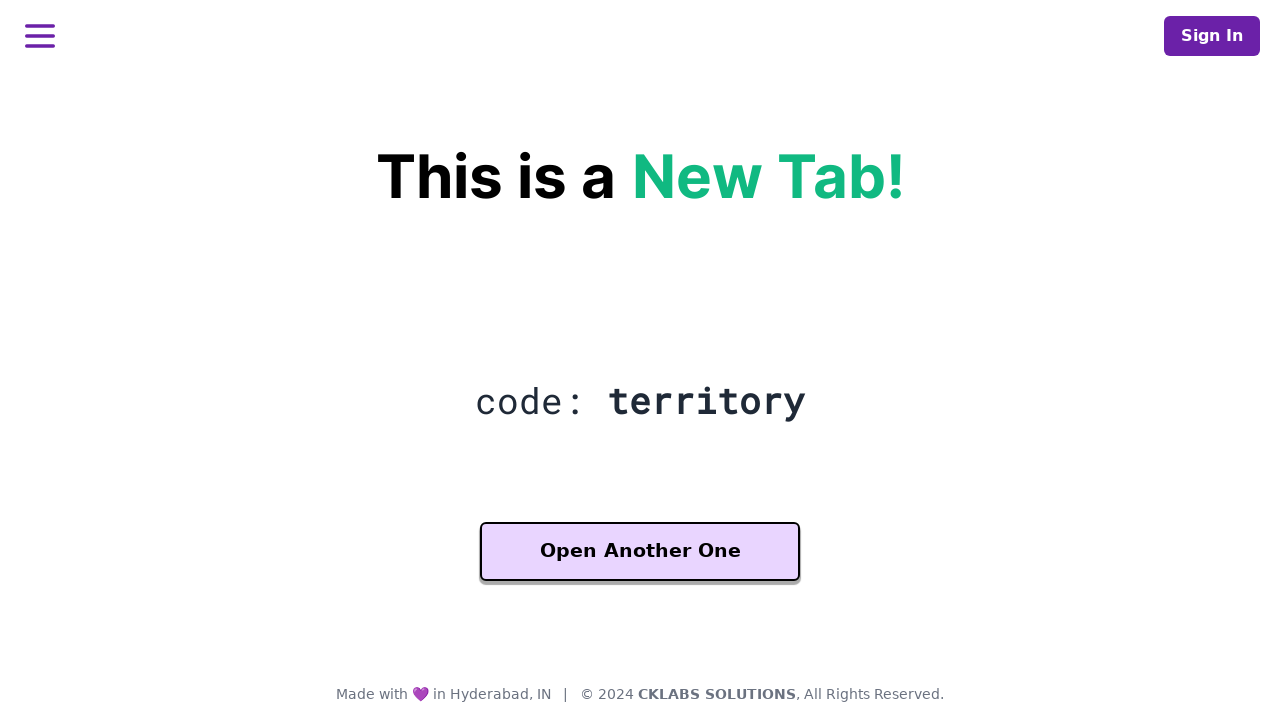

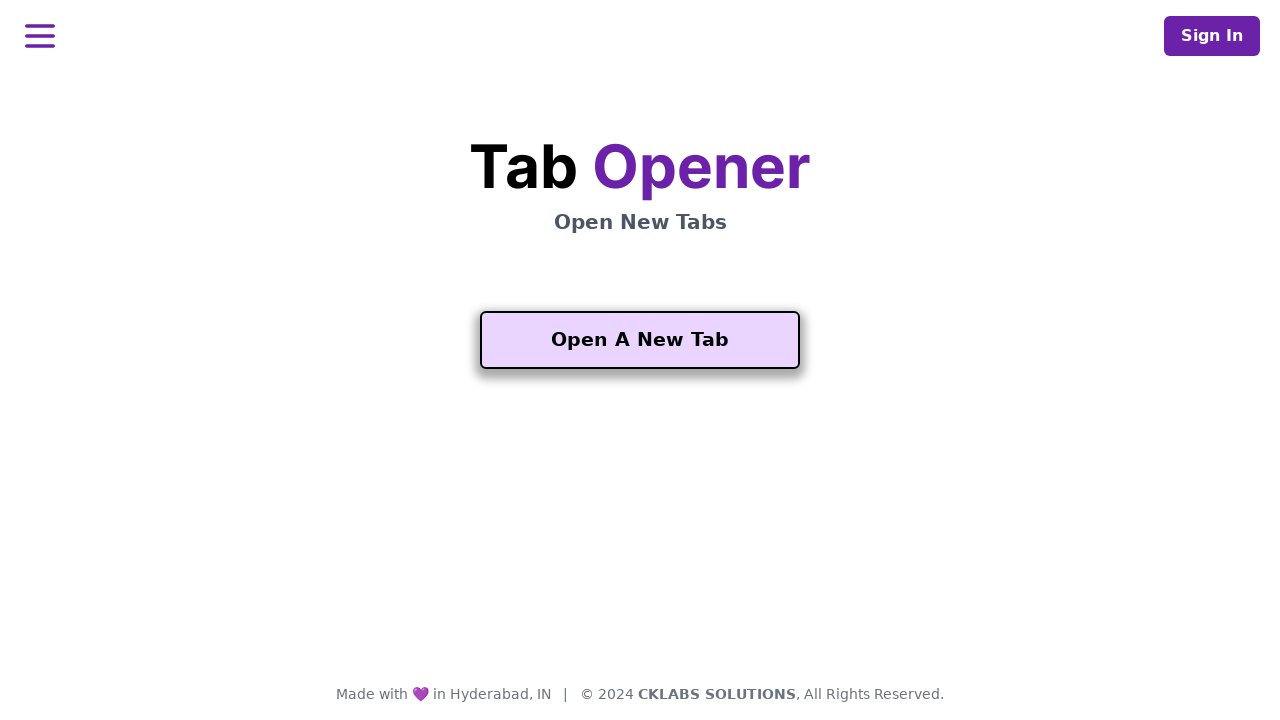